Navigates to the VCTC Pune website and verifies that images are present on the page by waiting for img elements to load.

Starting URL: https://vctcpune.com/

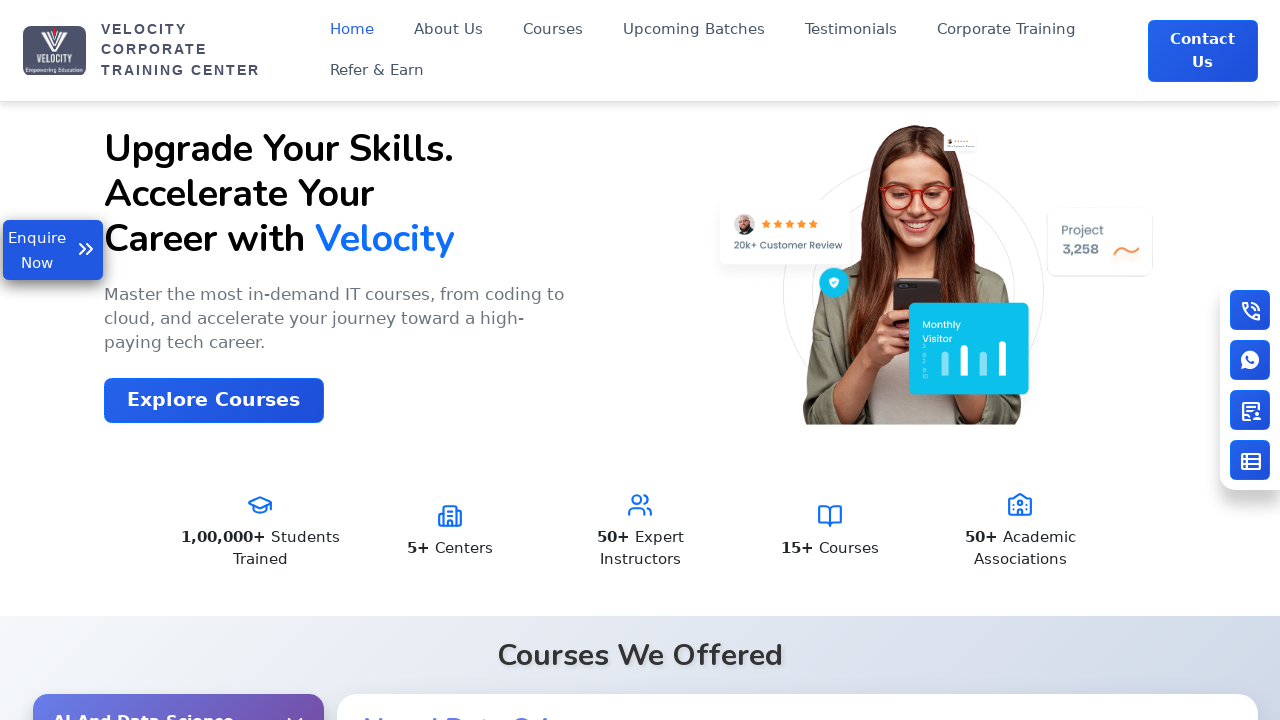

Waited for img elements to load on VCTC Pune website
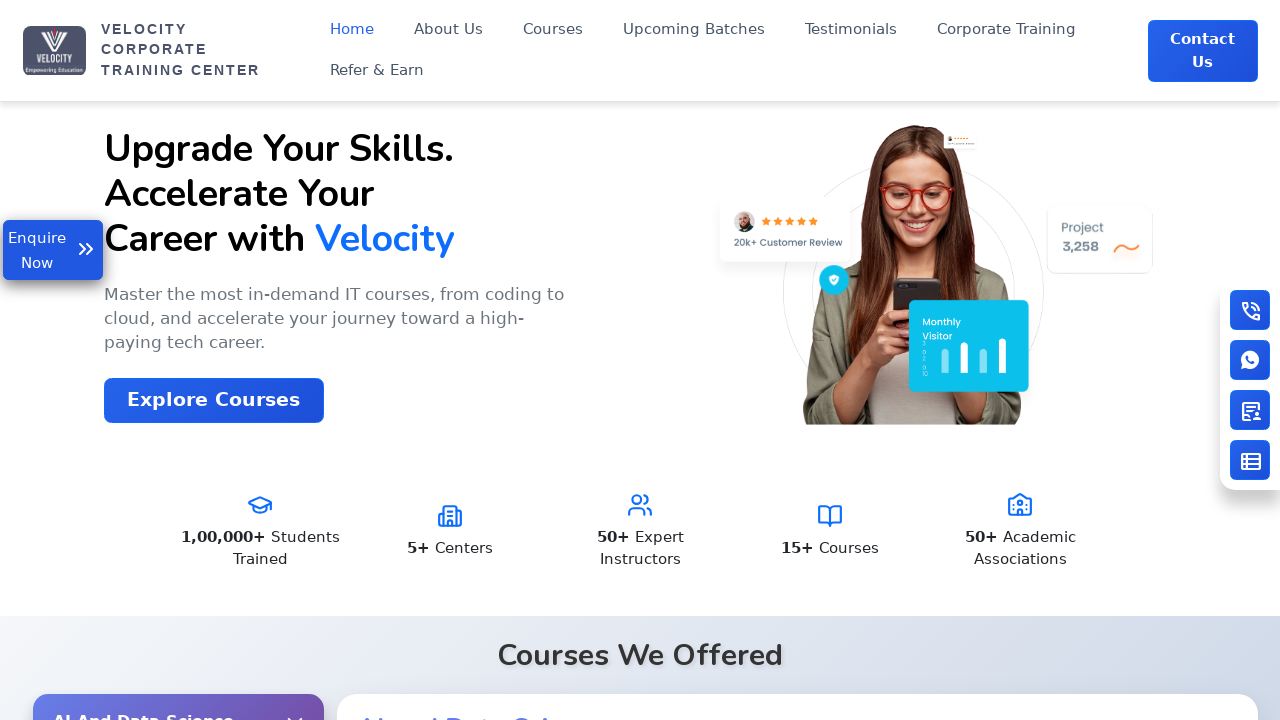

Located all img elements on the page
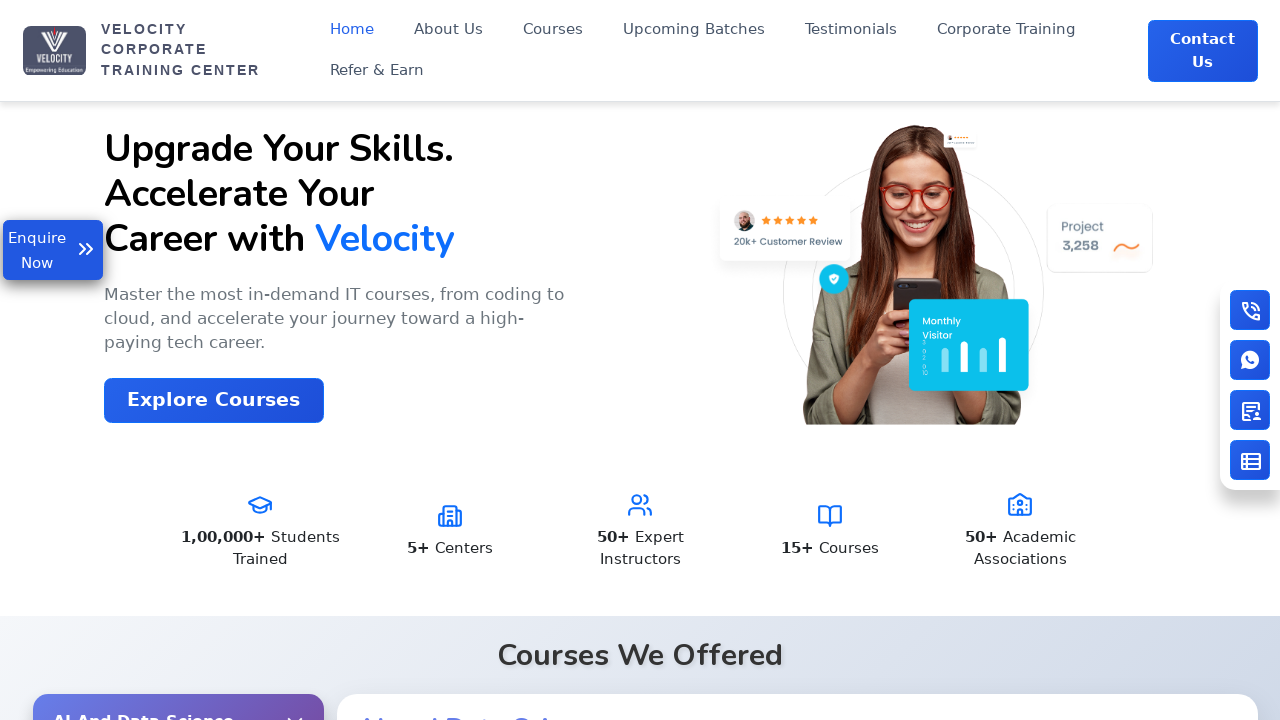

Verified that at least one image is present on the page
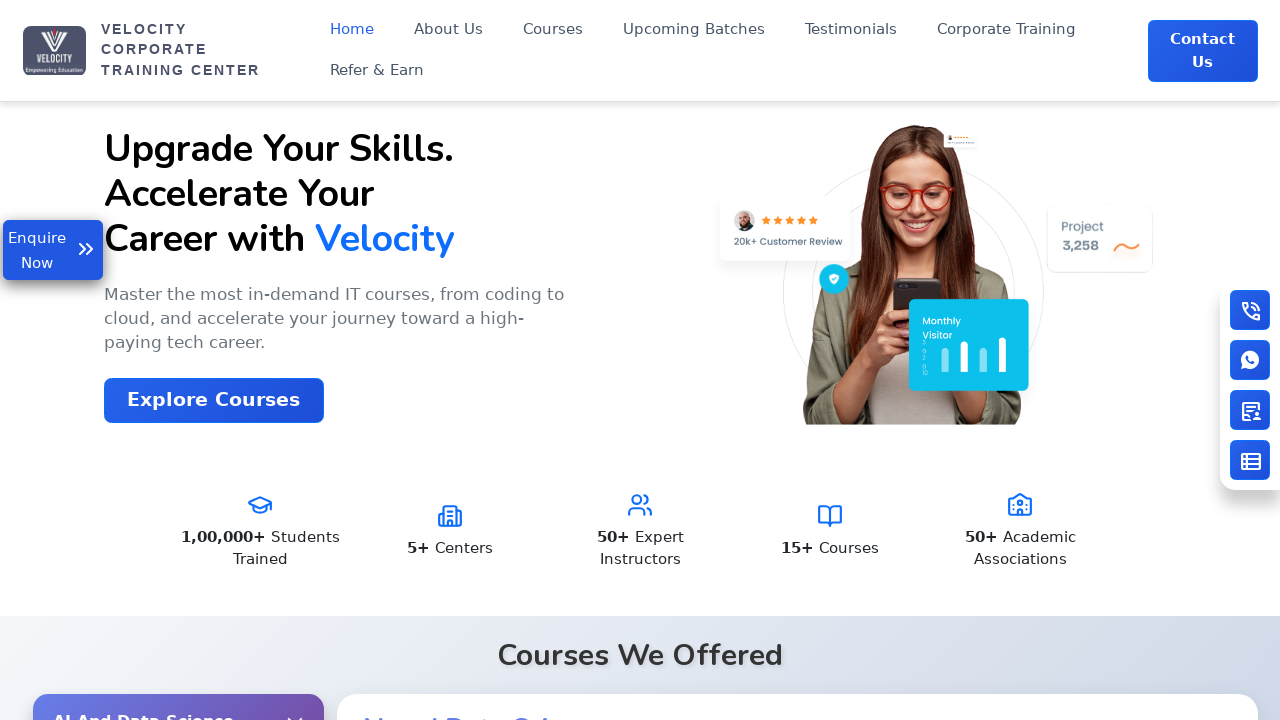

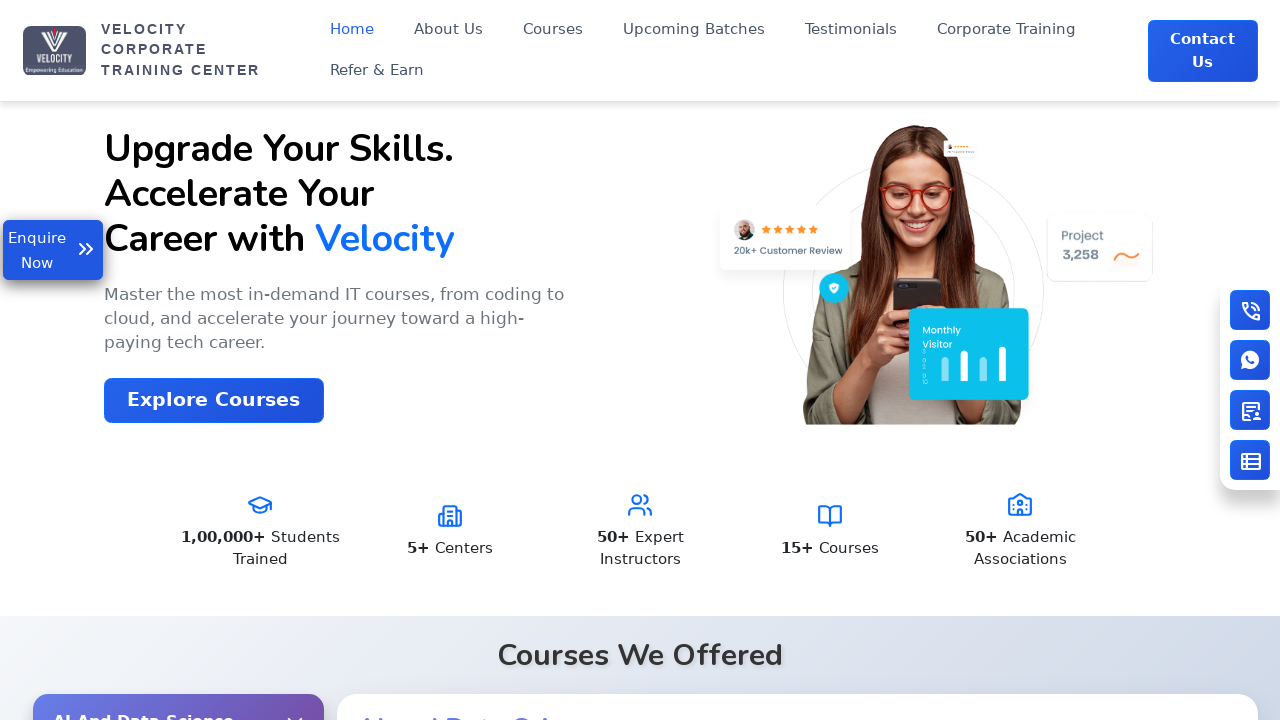